Tests various link interactions on a practice page including counting total links, footer links, and opening links in the first column of the footer in new tabs

Starting URL: https://qaclickacademy.com/practice.php

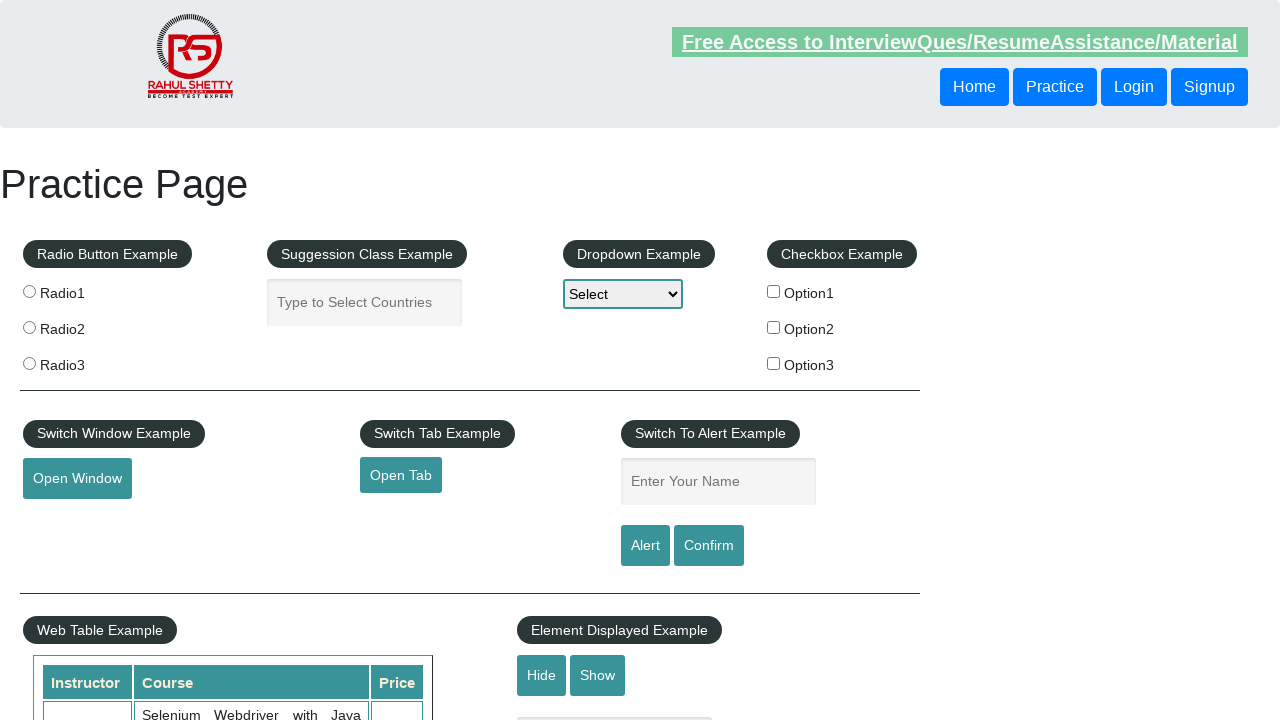

Counted total links on page: 27
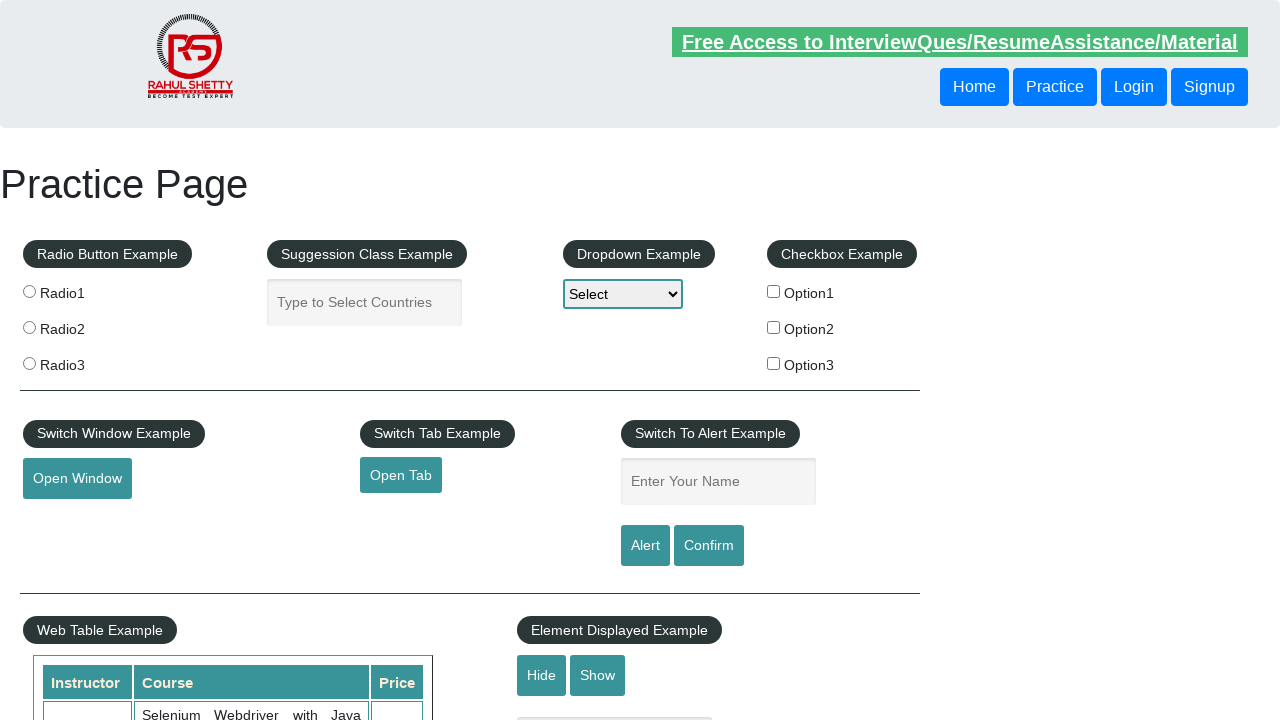

Located footer section
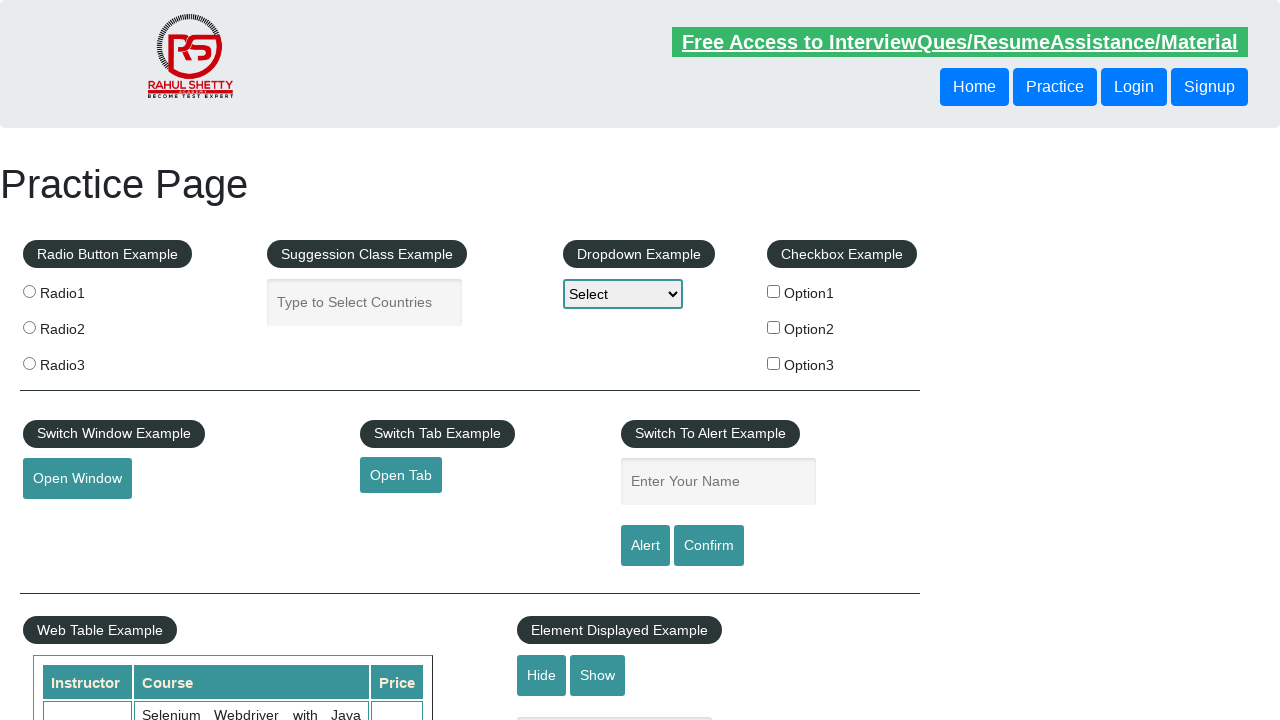

Counted links in footer: 20
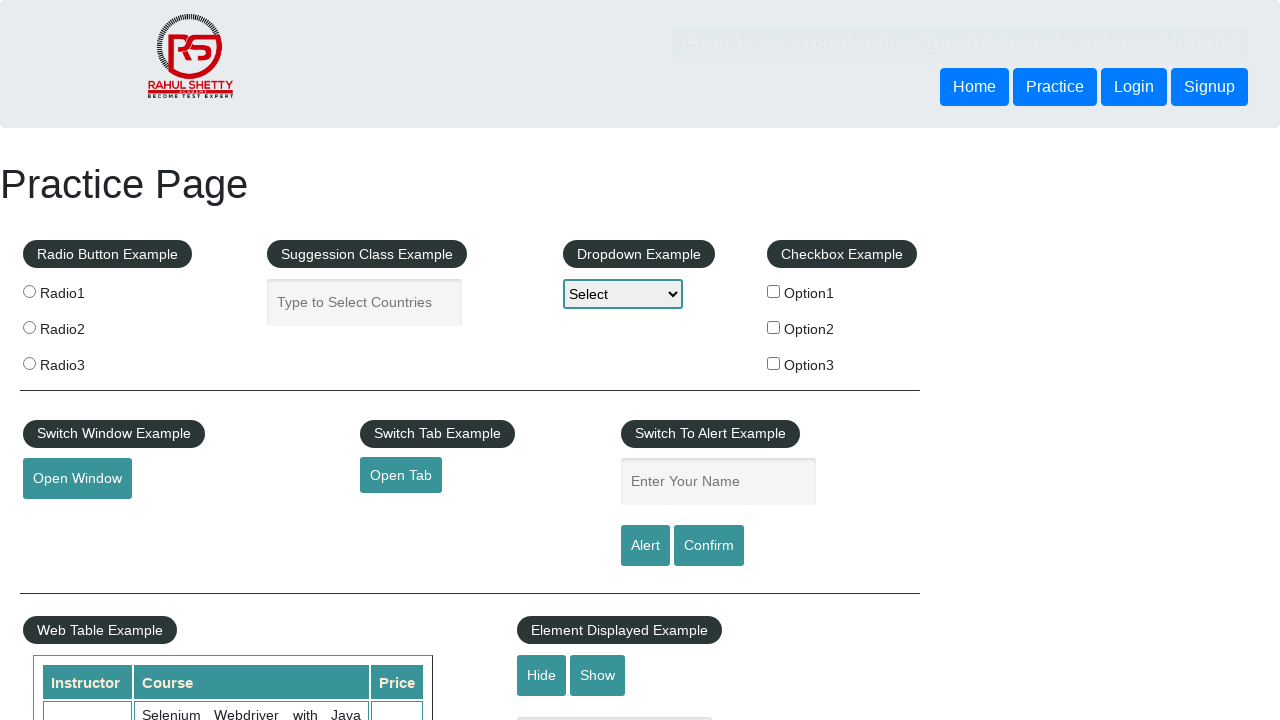

Located first column of footer
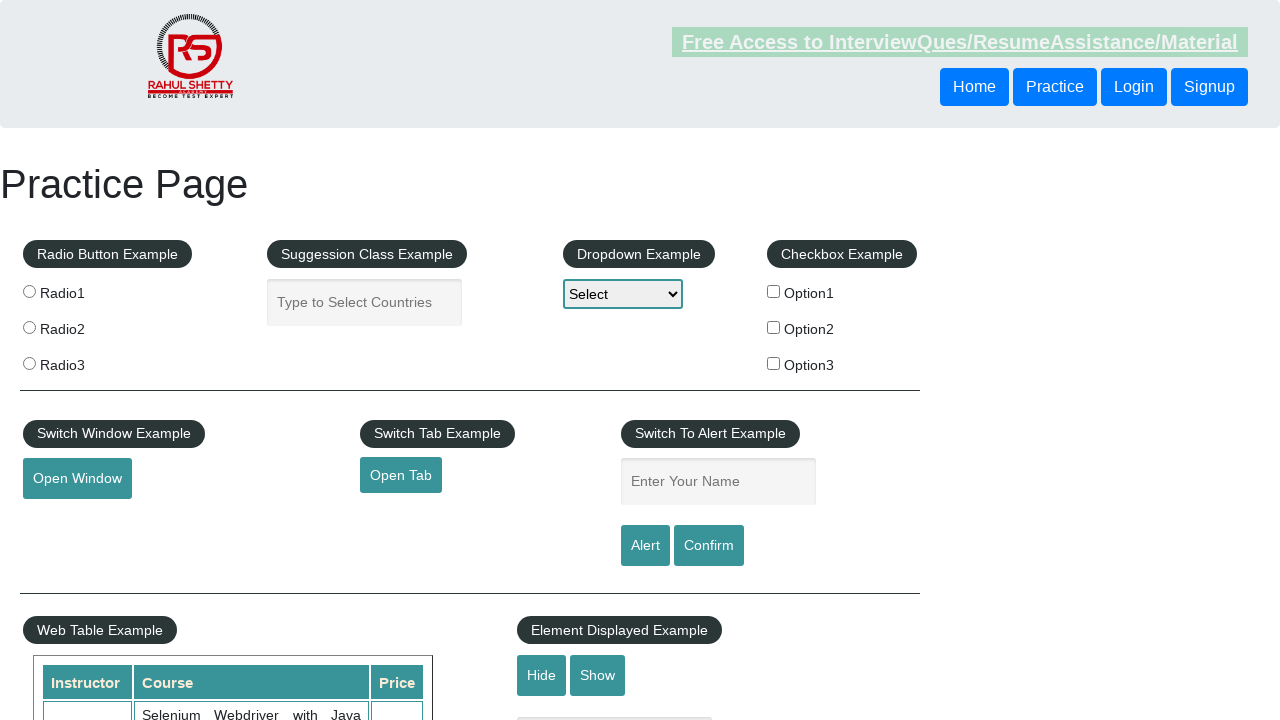

Counted links in first column: 5
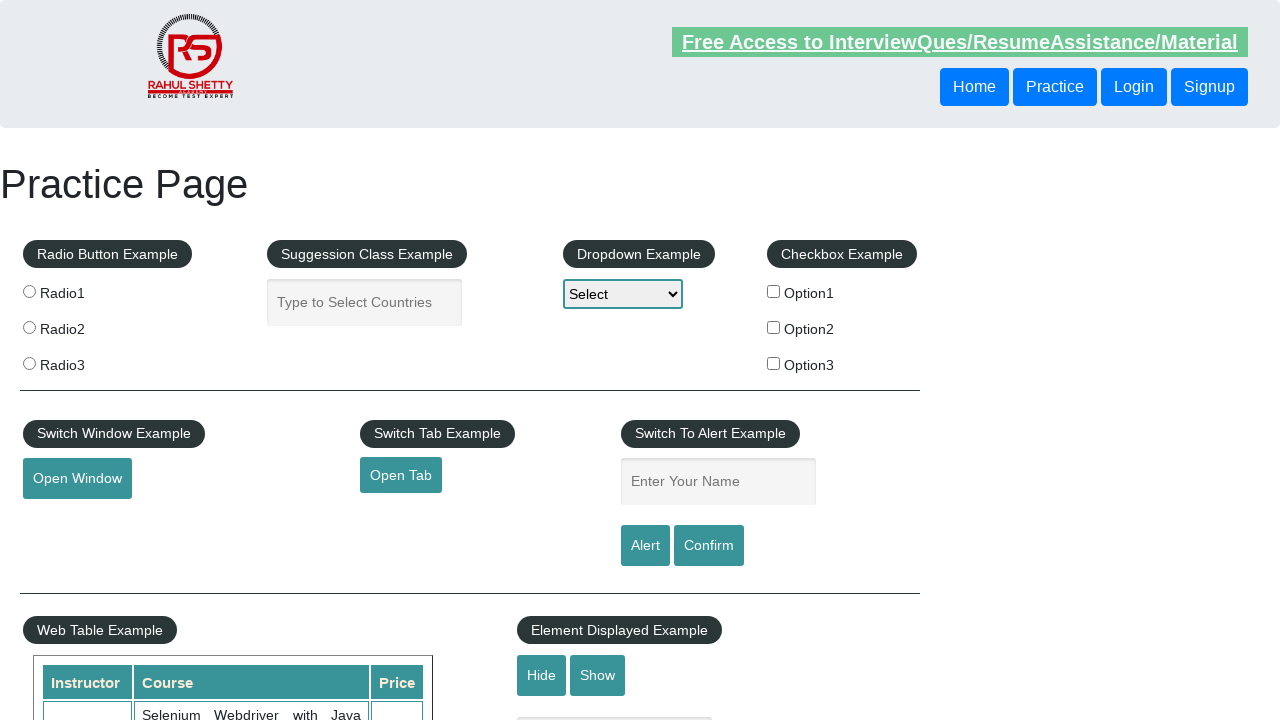

Opened link 1 from first column in new tab using Ctrl+Click at (68, 520) on #gf-BIG >> xpath=//table/tbody/tr/td[1]/ul >> a >> nth=1
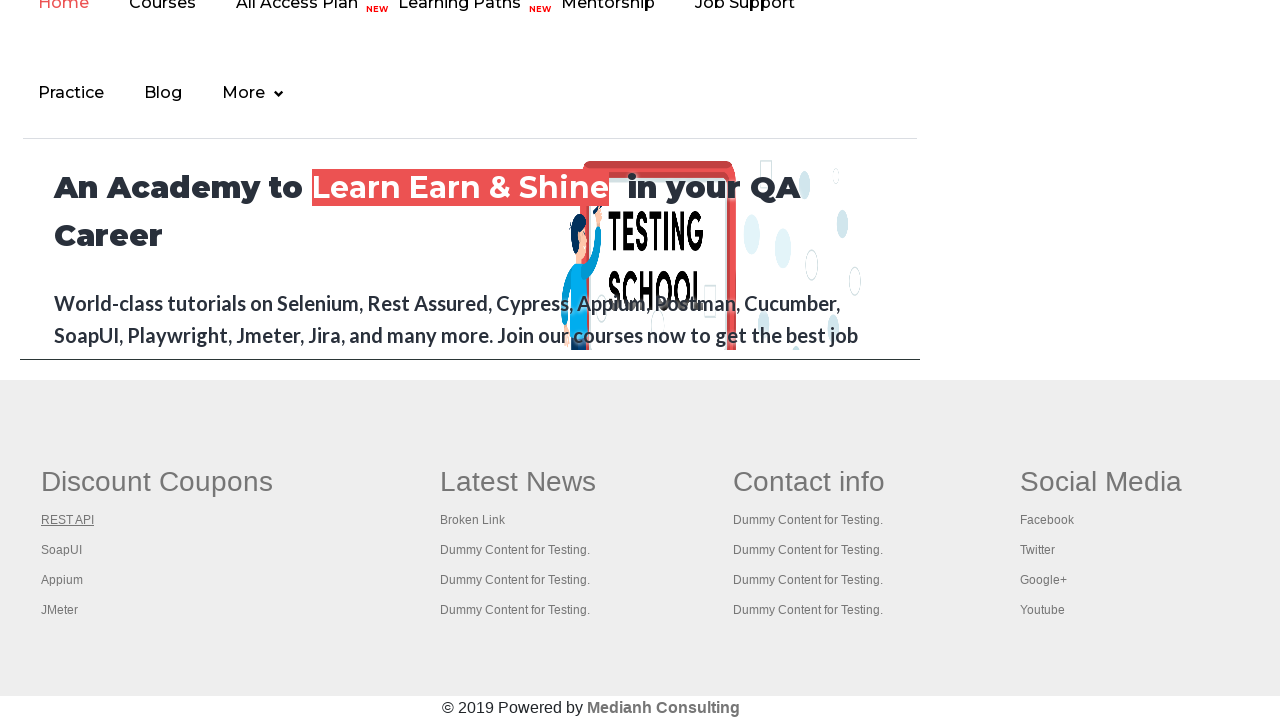

Opened link 2 from first column in new tab using Ctrl+Click at (62, 550) on #gf-BIG >> xpath=//table/tbody/tr/td[1]/ul >> a >> nth=2
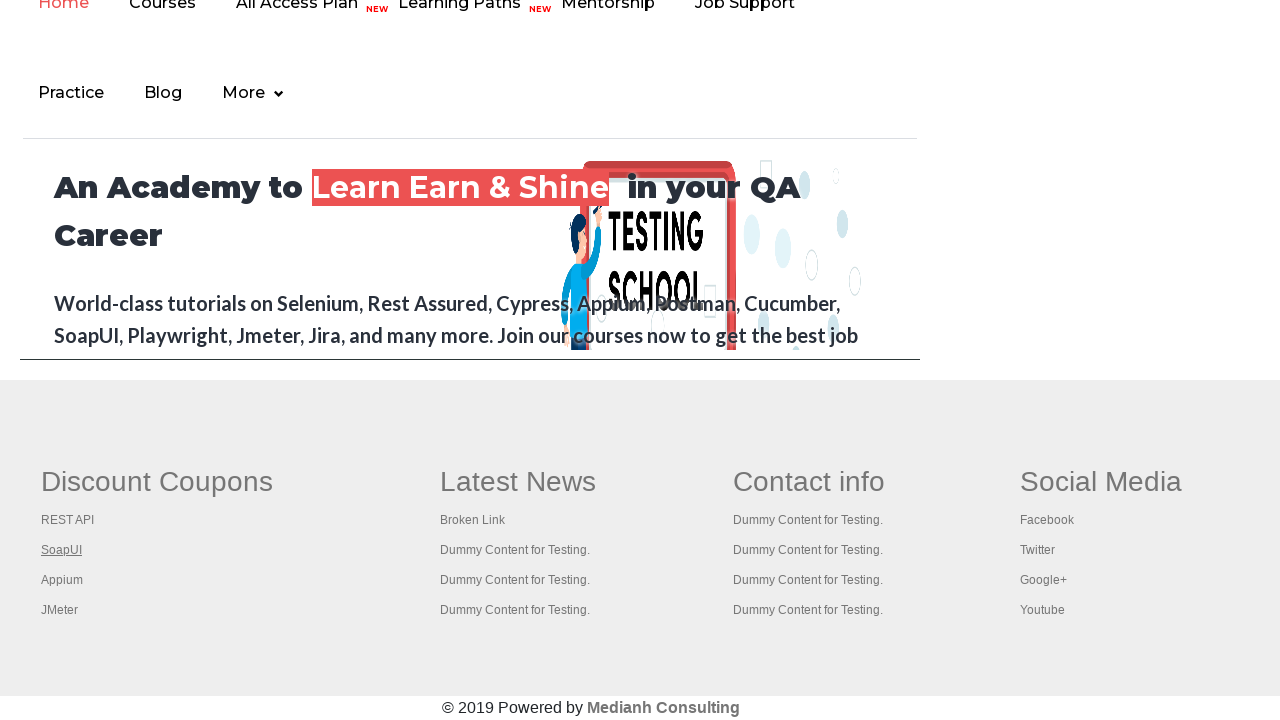

Opened link 3 from first column in new tab using Ctrl+Click at (62, 580) on #gf-BIG >> xpath=//table/tbody/tr/td[1]/ul >> a >> nth=3
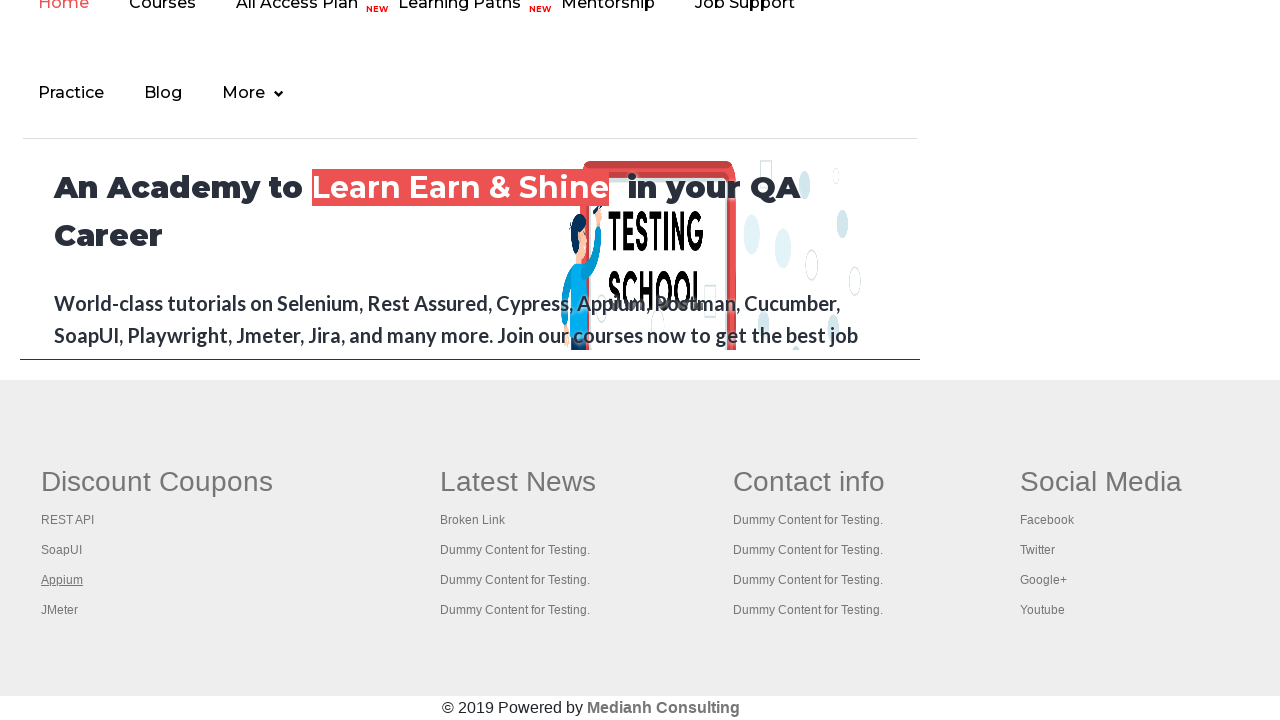

Opened link 4 from first column in new tab using Ctrl+Click at (60, 610) on #gf-BIG >> xpath=//table/tbody/tr/td[1]/ul >> a >> nth=4
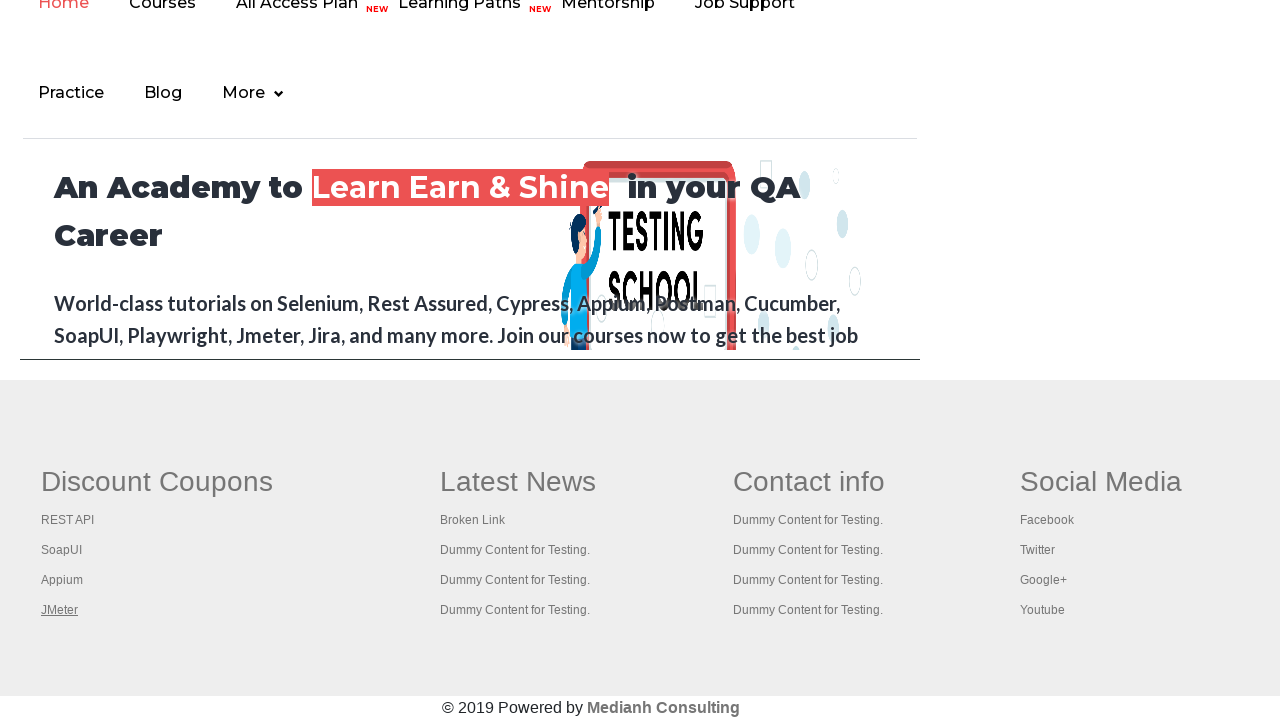

Switched to tab with title: Practice Page
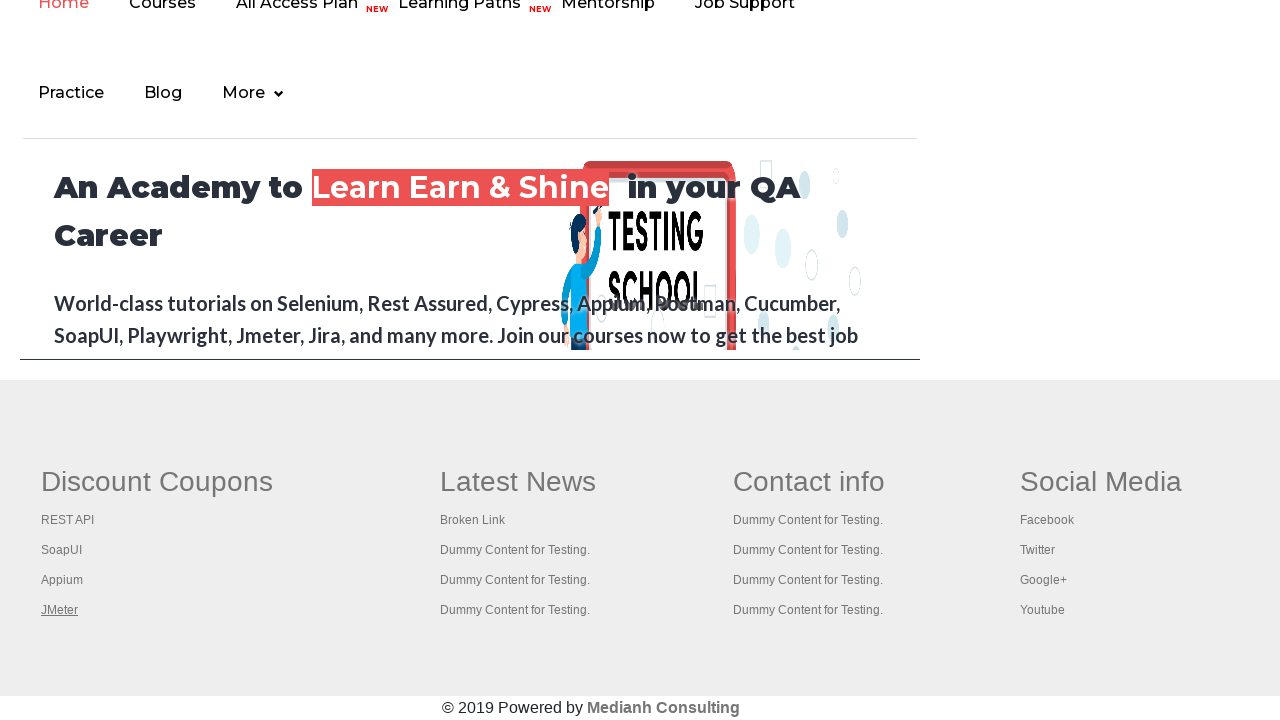

Switched to tab with title: REST API Tutorial
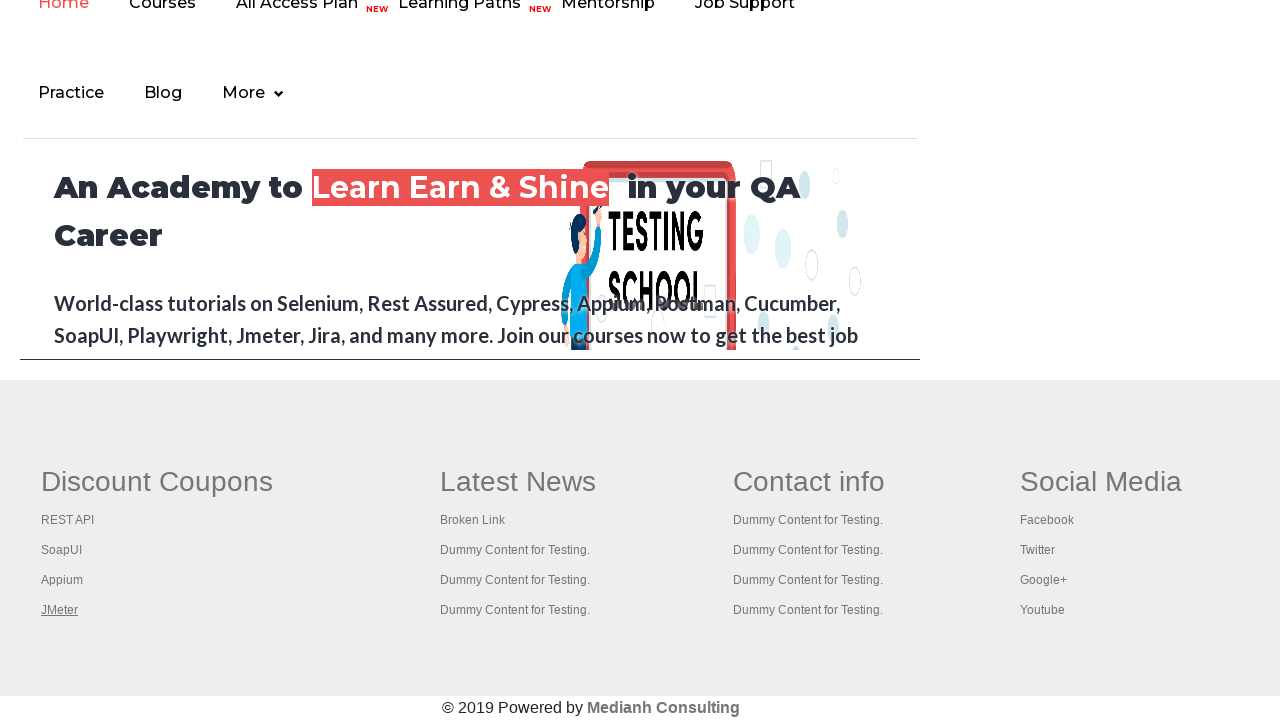

Switched to tab with title: The World’s Most Popular API Testing Tool | SoapUI
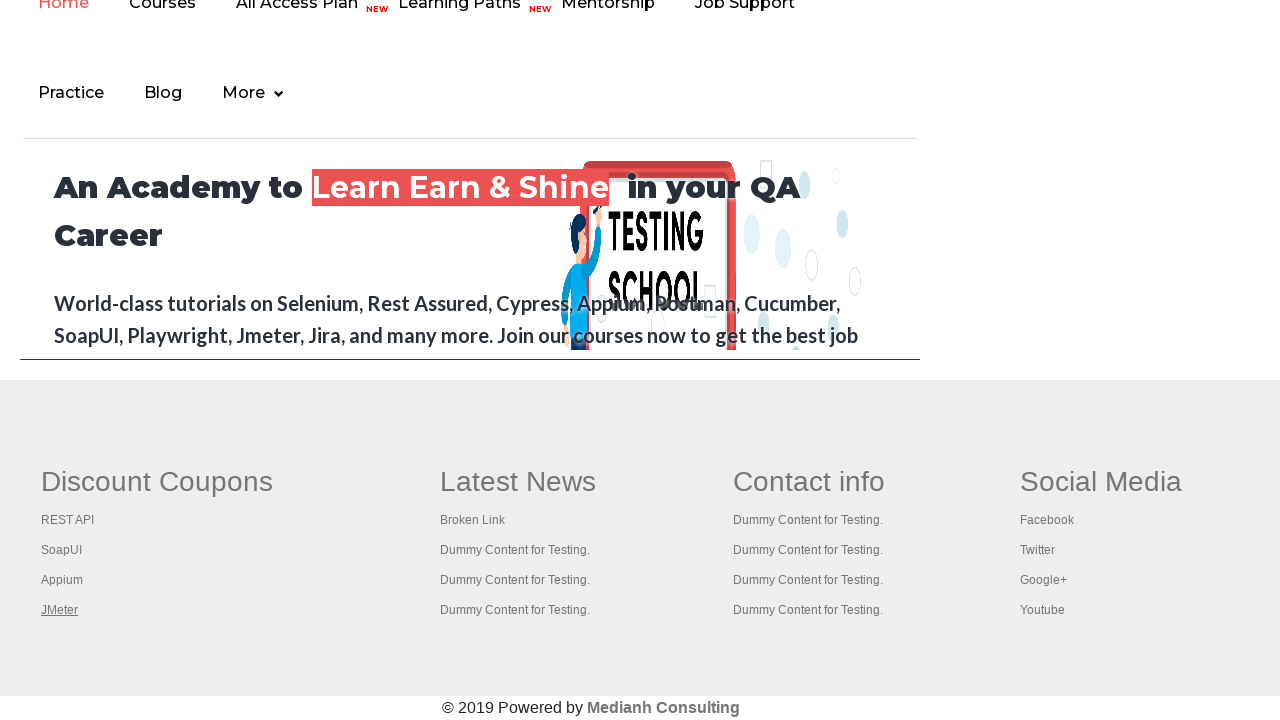

Switched to tab with title: Appium tutorial for Mobile Apps testing | RahulShetty Academy | Rahul
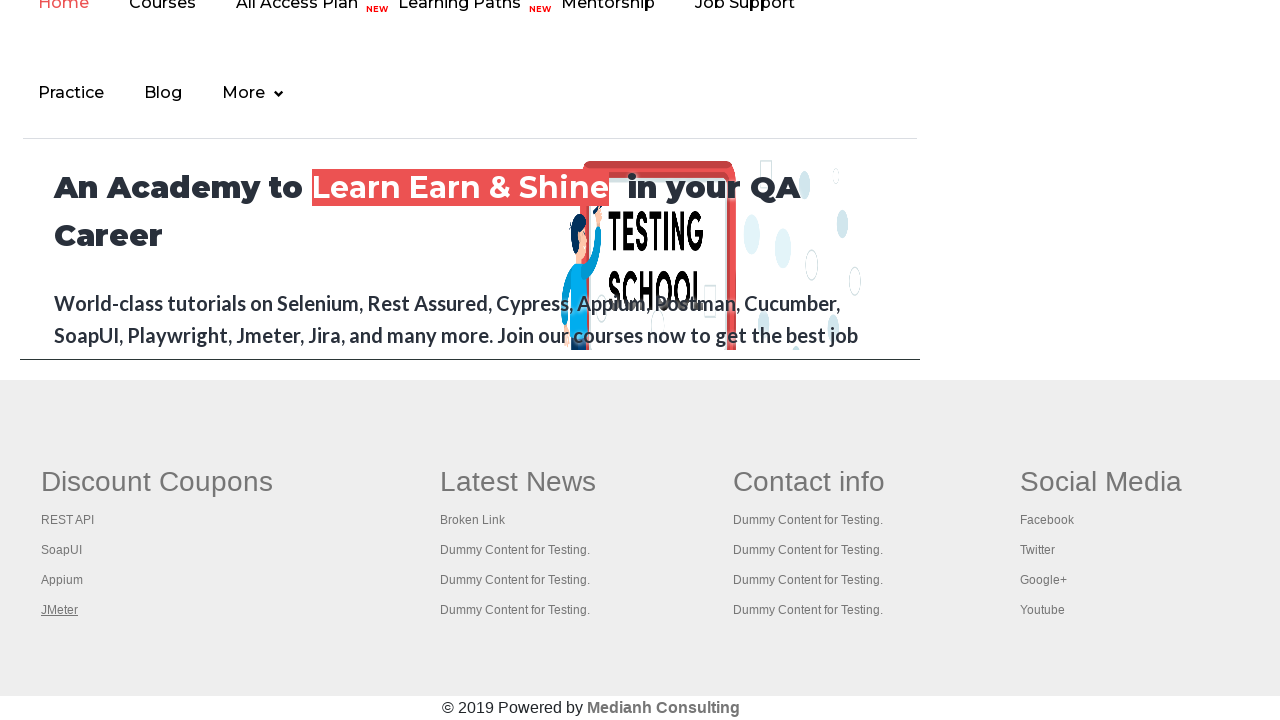

Switched to tab with title: Apache JMeter - Apache JMeter™
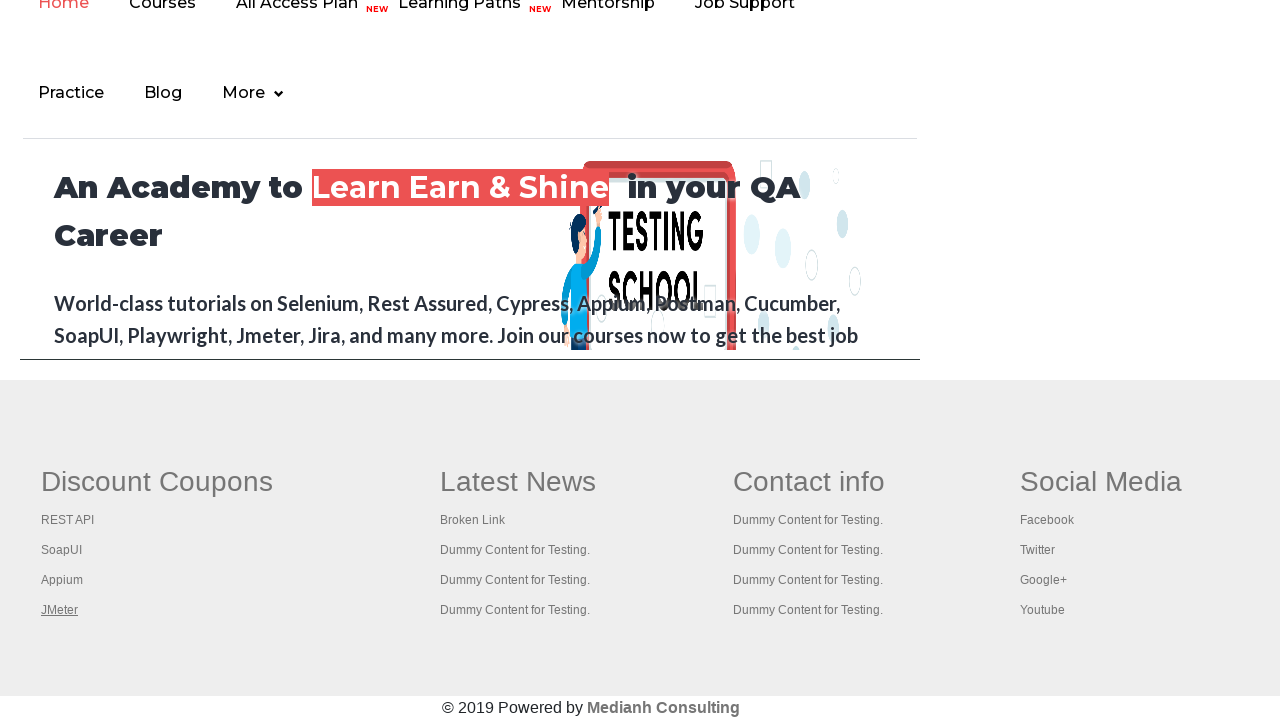

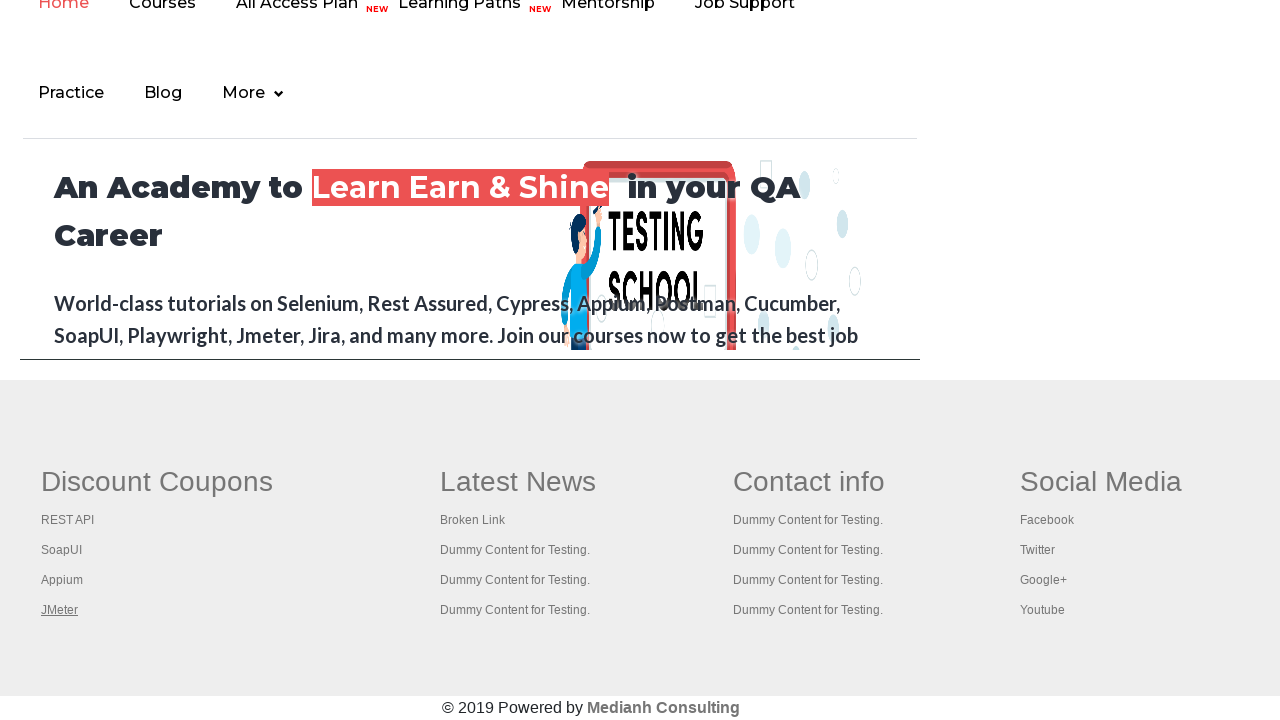